Tests timeout handling for dynamic loading by using a short timeout and catching the exception, then waiting longer for the element to appear

Starting URL: http://the-internet.herokuapp.com/dynamic_loading/1

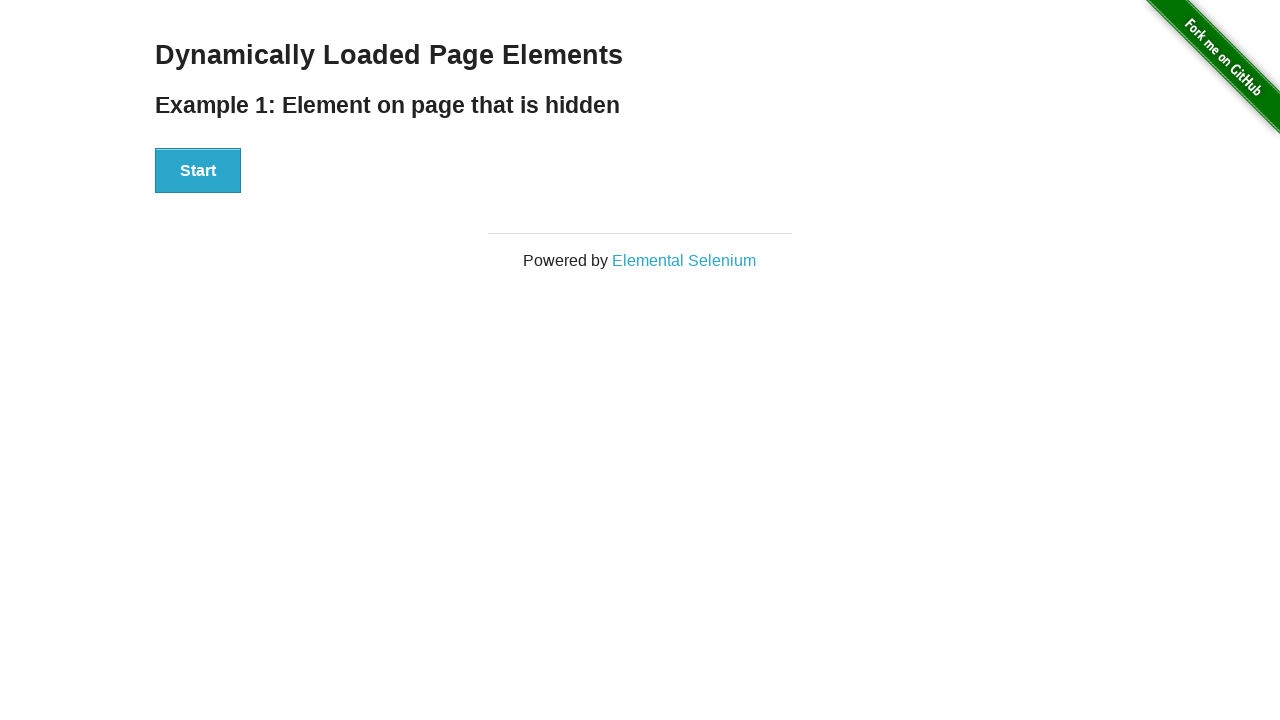

Clicked start button to trigger dynamic loading at (198, 171) on xpath=//div[@id='start']/button
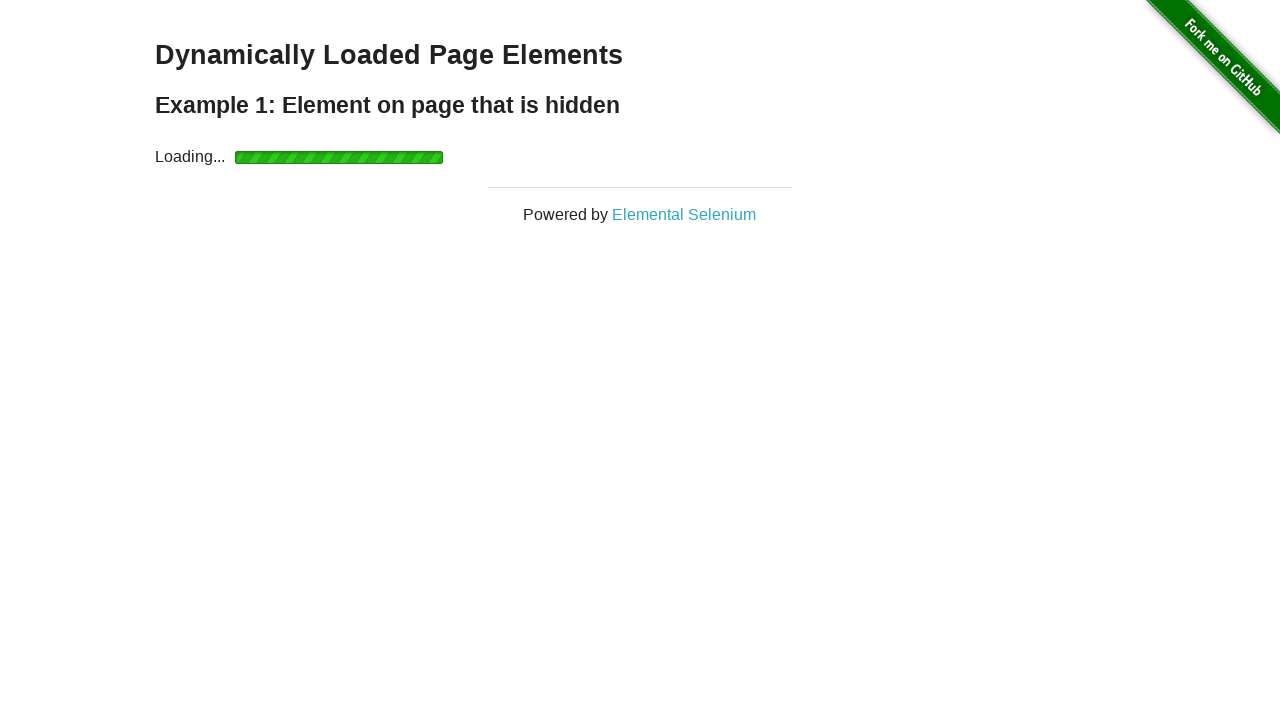

Timeout occurred waiting for finish element with 2000ms timeout
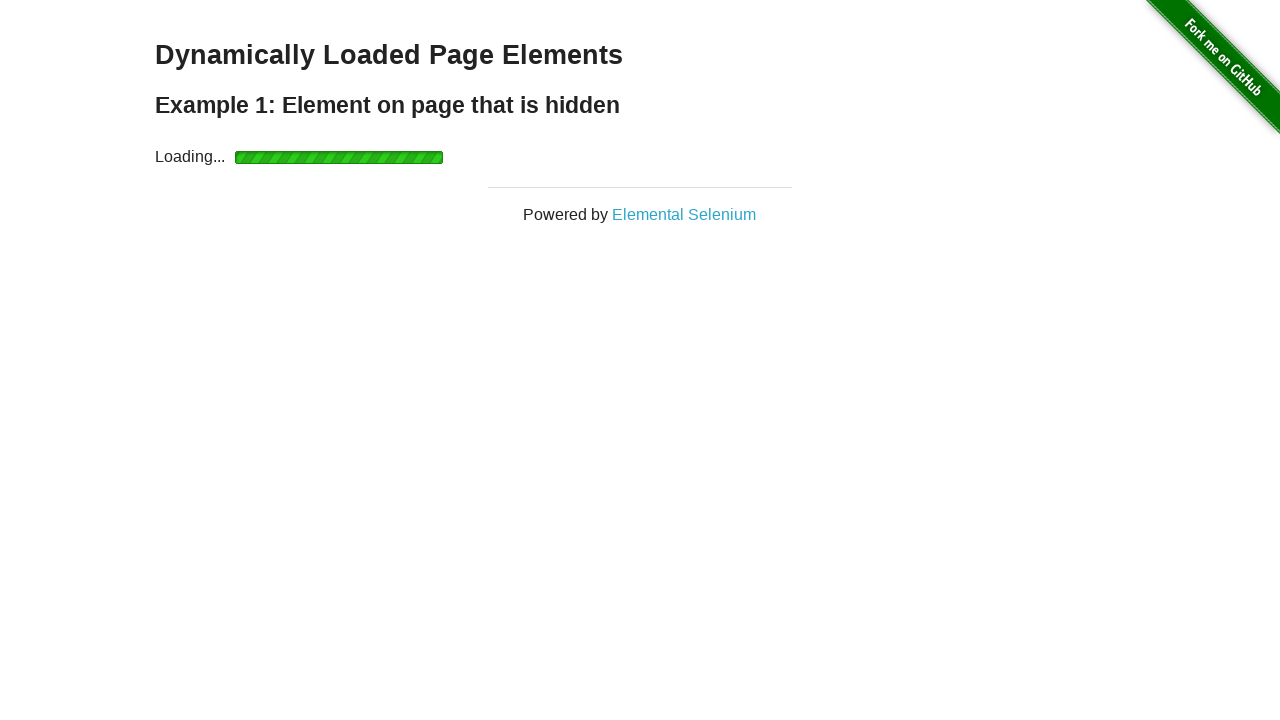

Waited additional 5000ms for element to appear
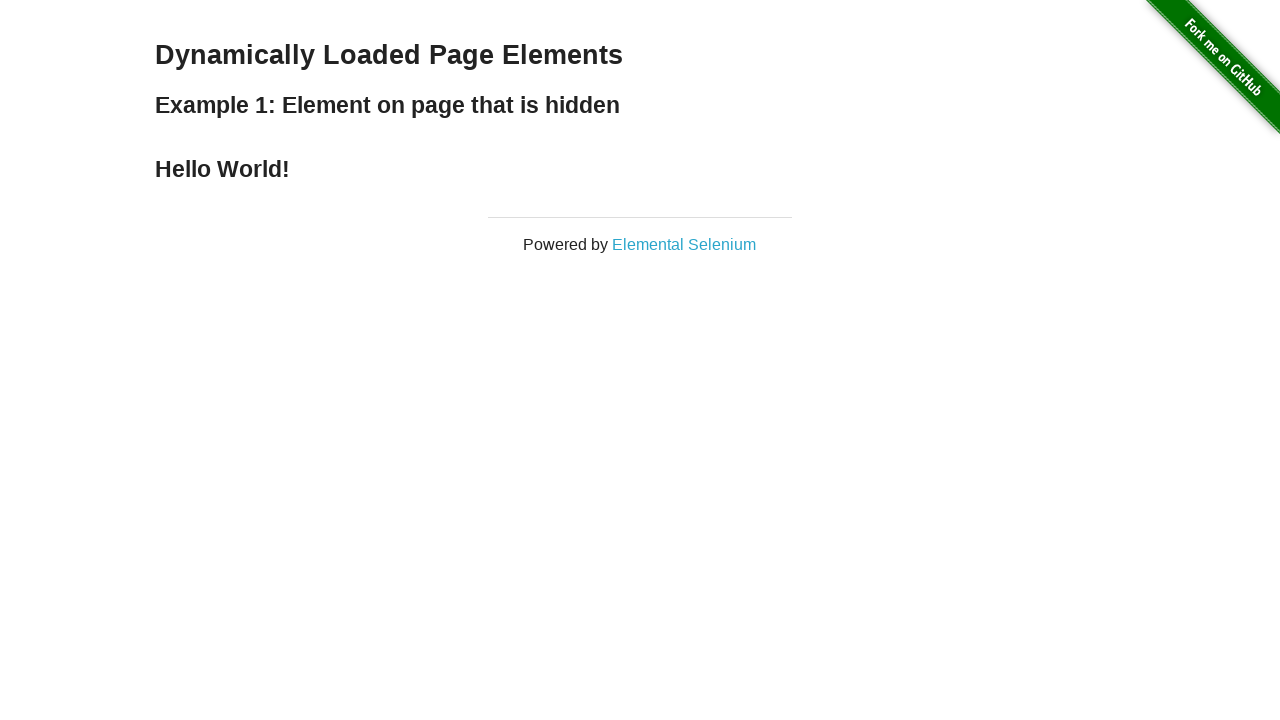

Located finish message element
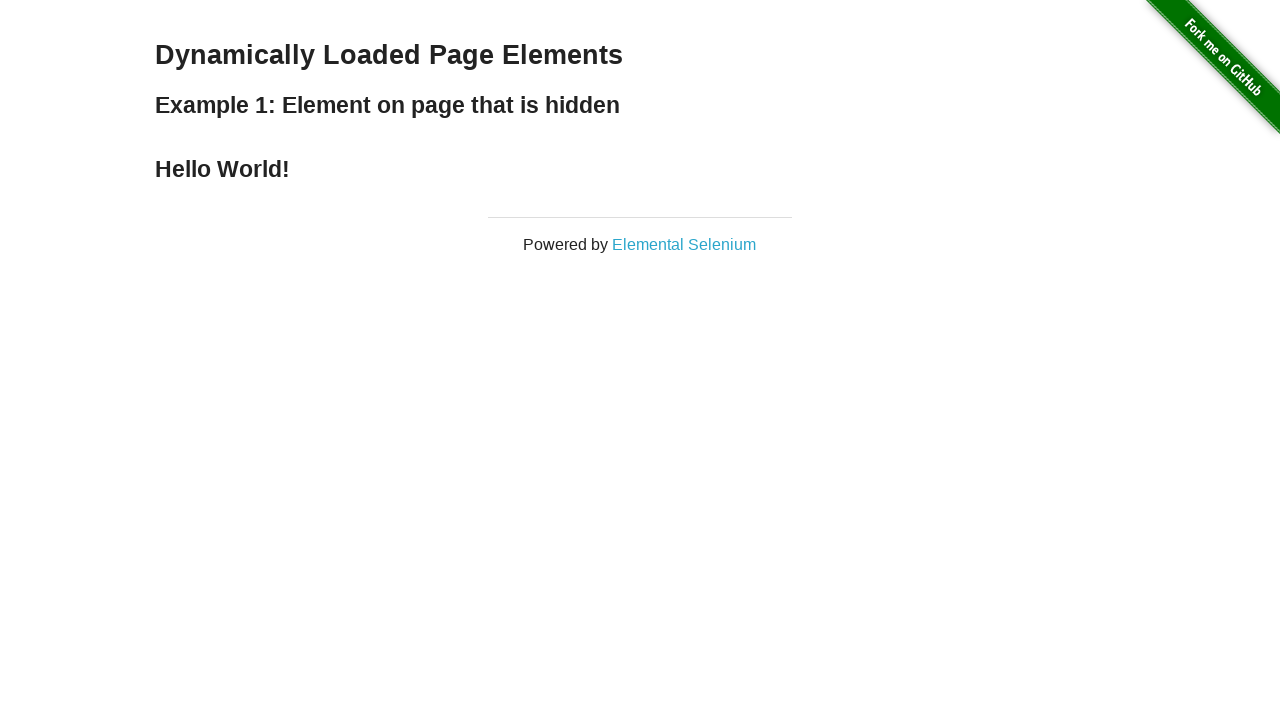

Verified finish message contains 'Hello World!'
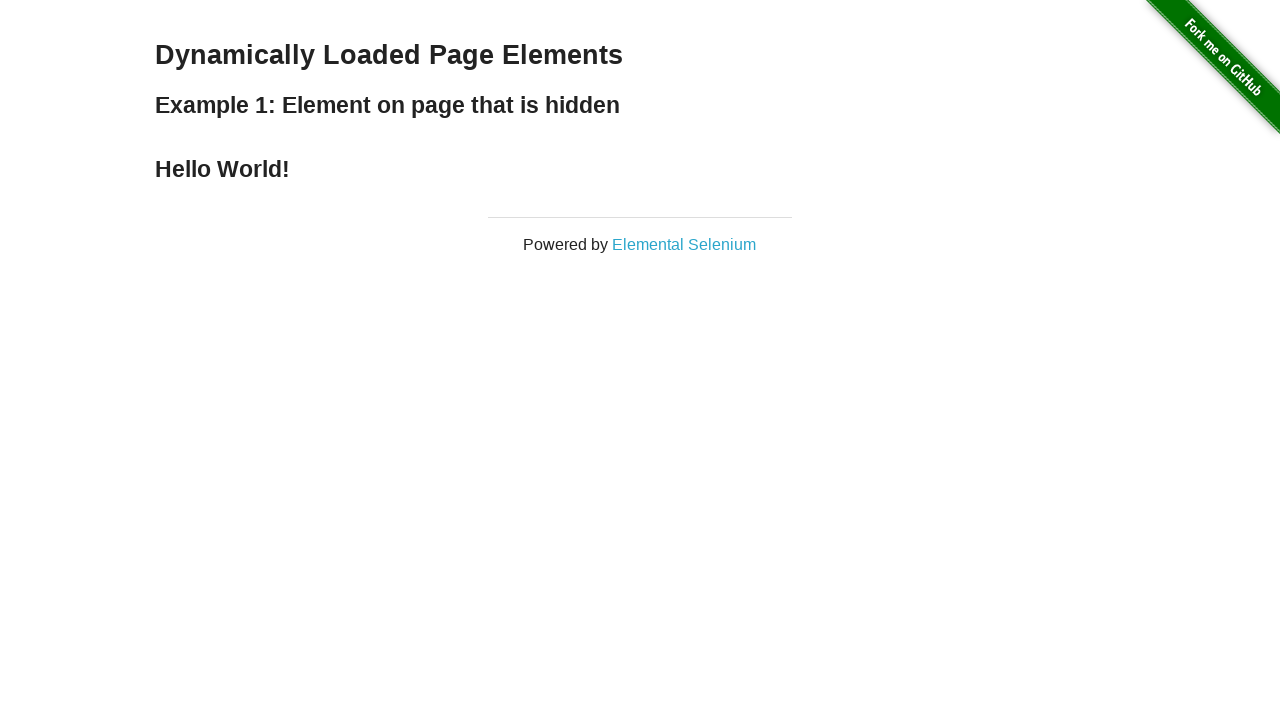

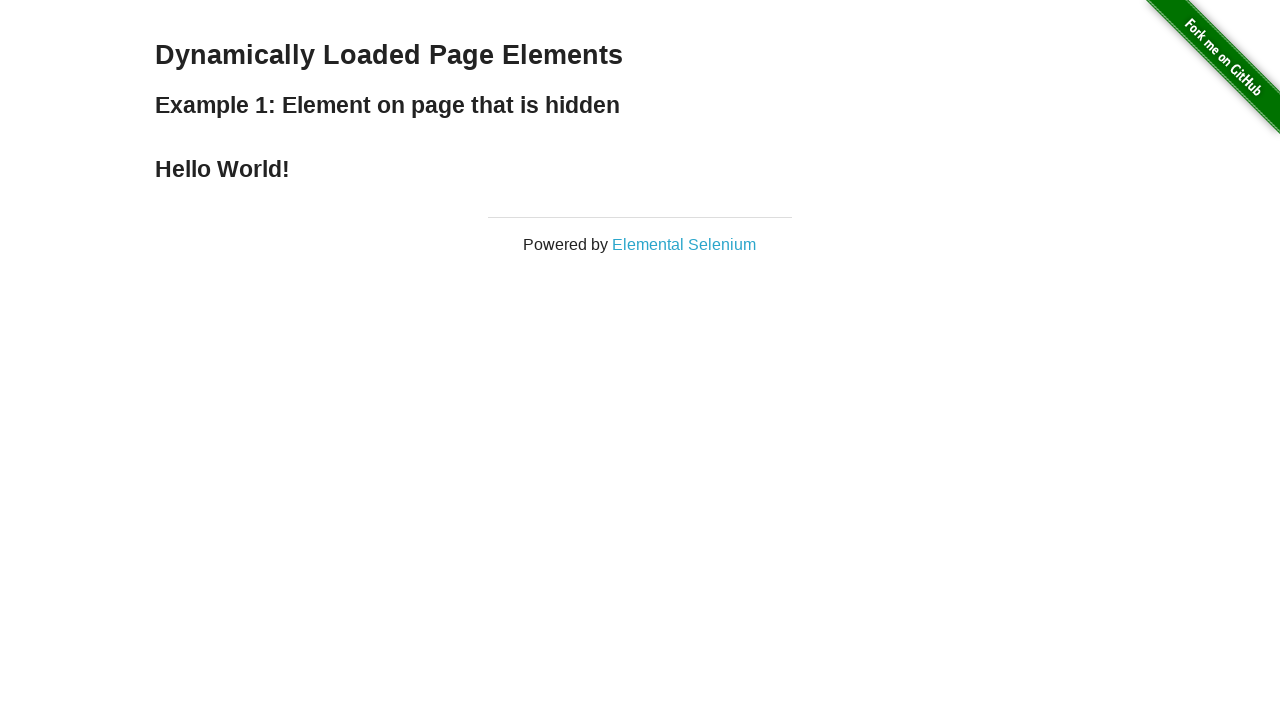